Tests YouTube search functionality by searching for "api testing by testers talk" and waiting for results

Starting URL: https://www.youtube.com/

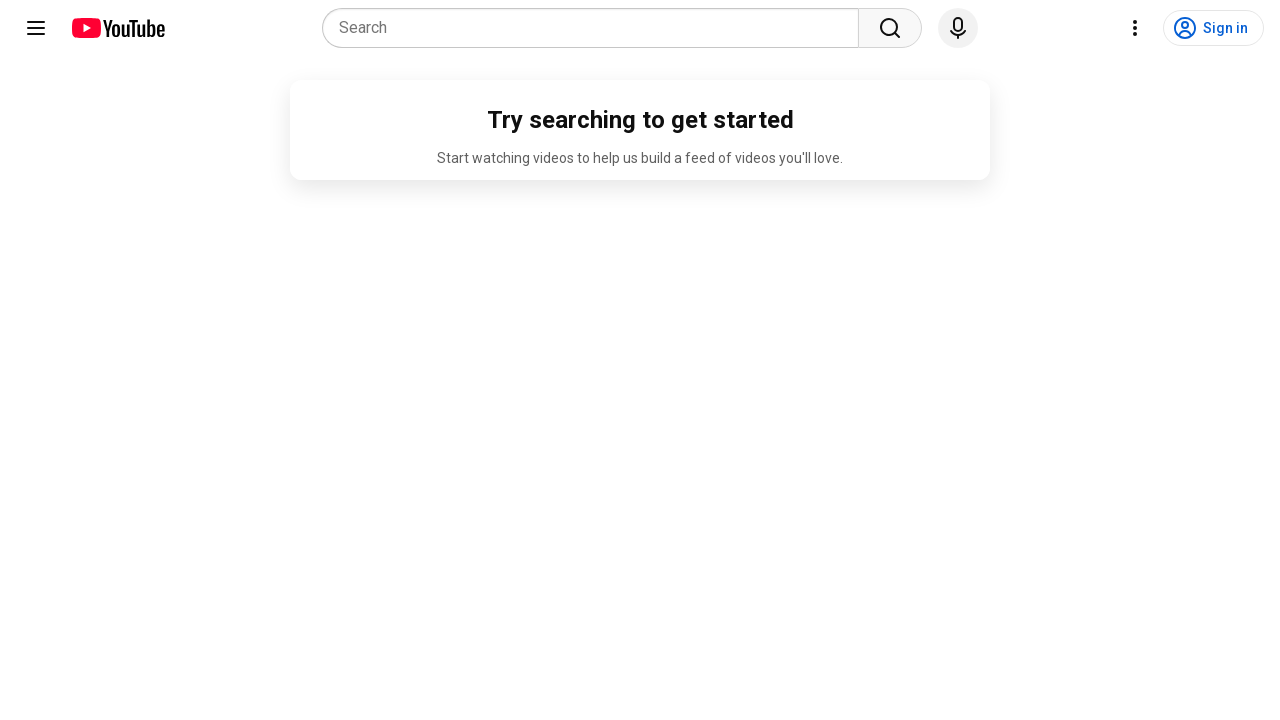

Clicked on YouTube search placeholder at (596, 28) on internal:attr=[placeholder="Search"i]
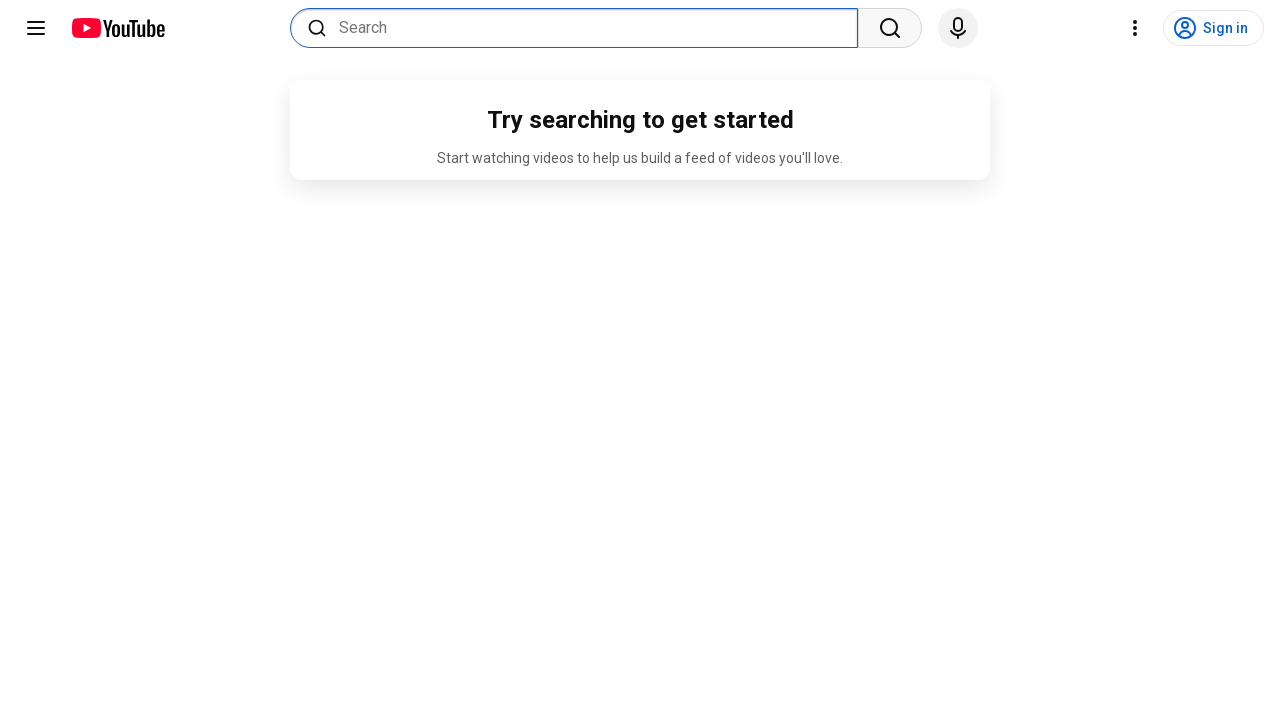

Filled search box with 'api testing by testers talk' on internal:attr=[placeholder="Search"i]
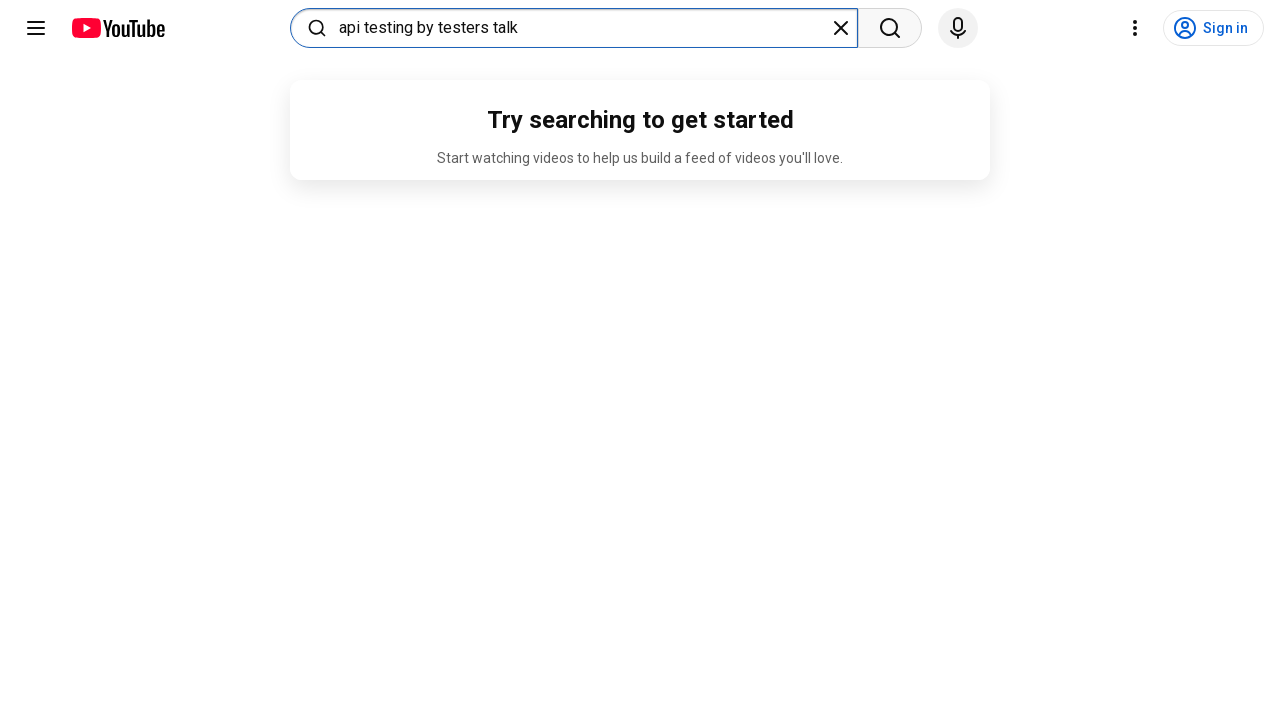

Clicked search button to perform YouTube search at (890, 28) on internal:role=button[name="Search"s]
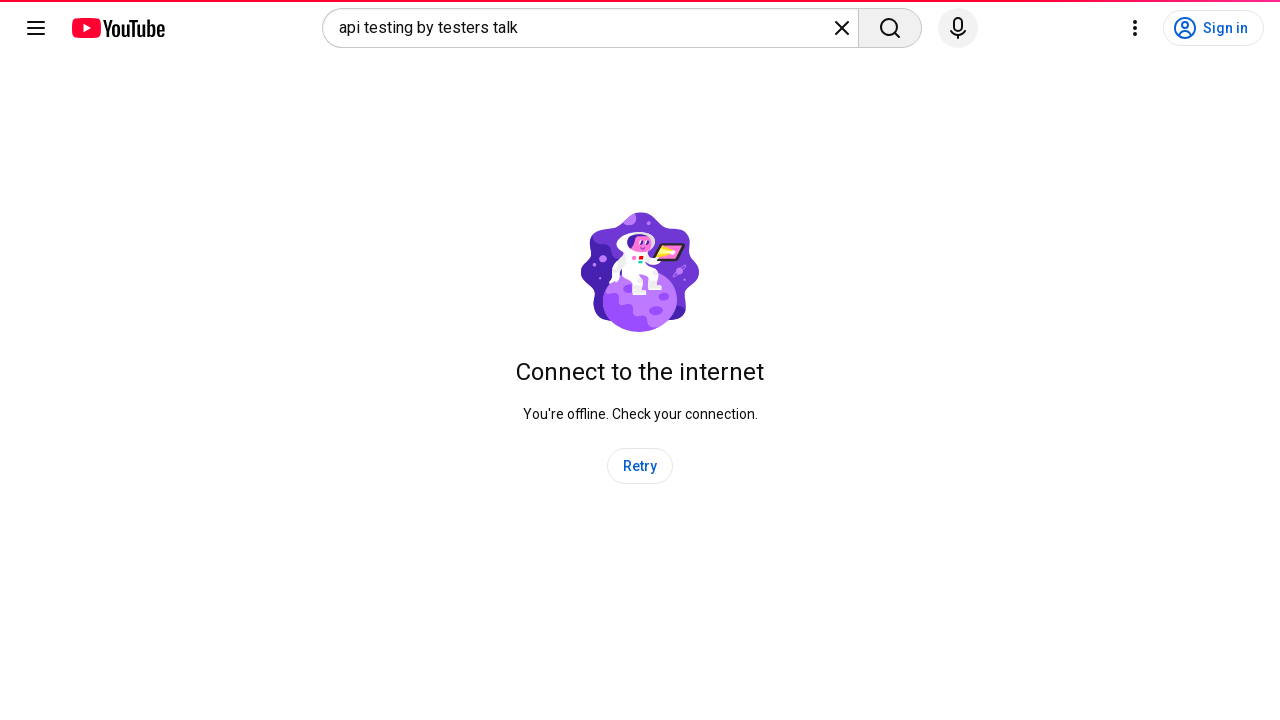

Waited 5 seconds for search results to load
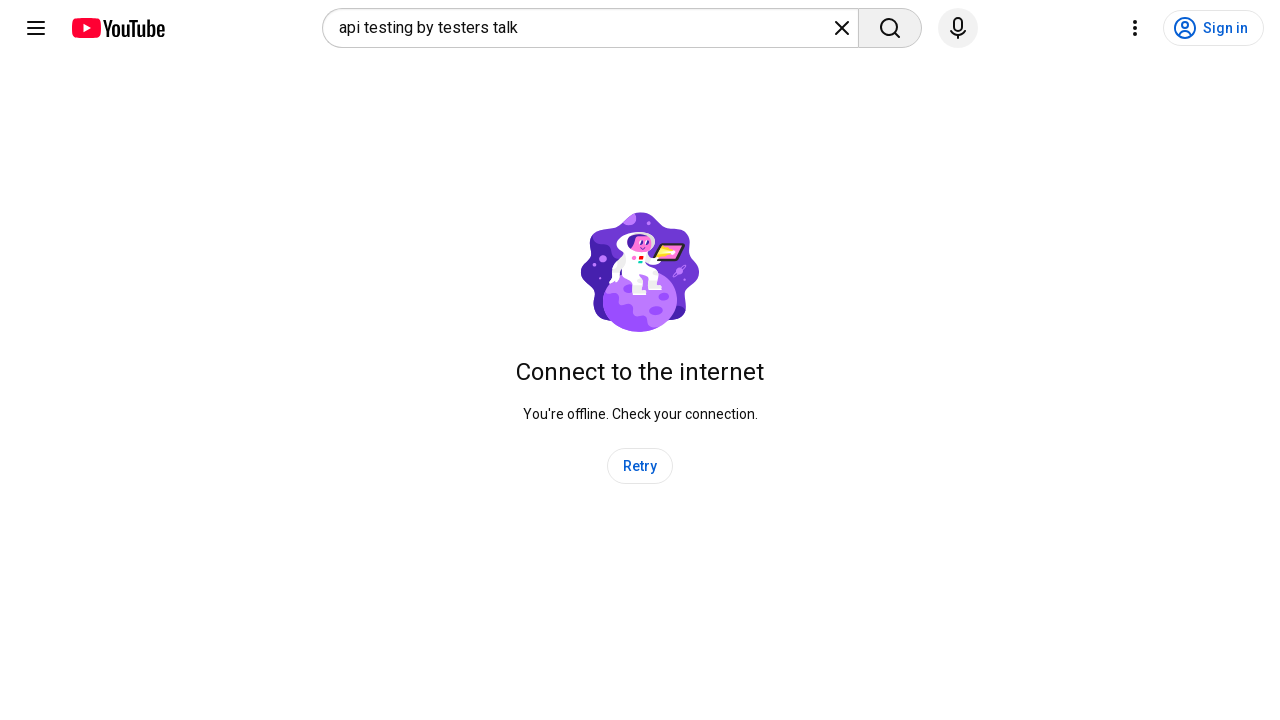

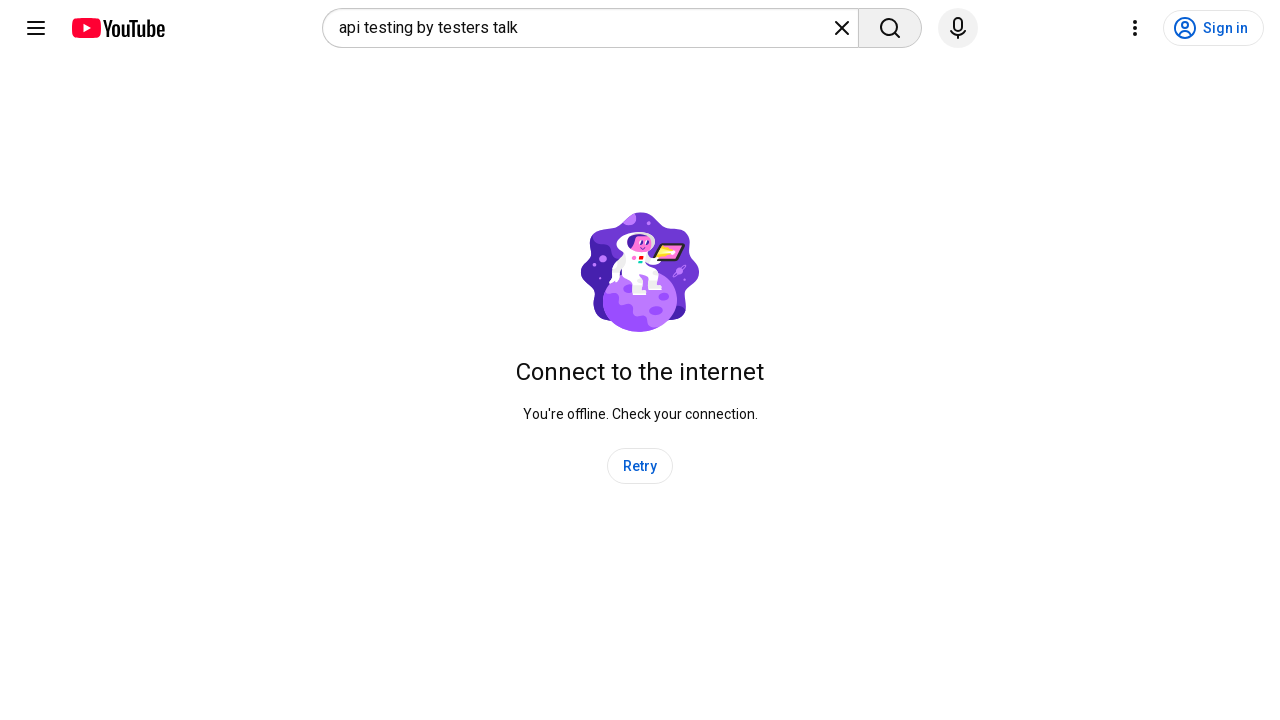